Navigates to the Anh Tester website and clicks on the blog link in the navigation.

Starting URL: https://anhtester.com

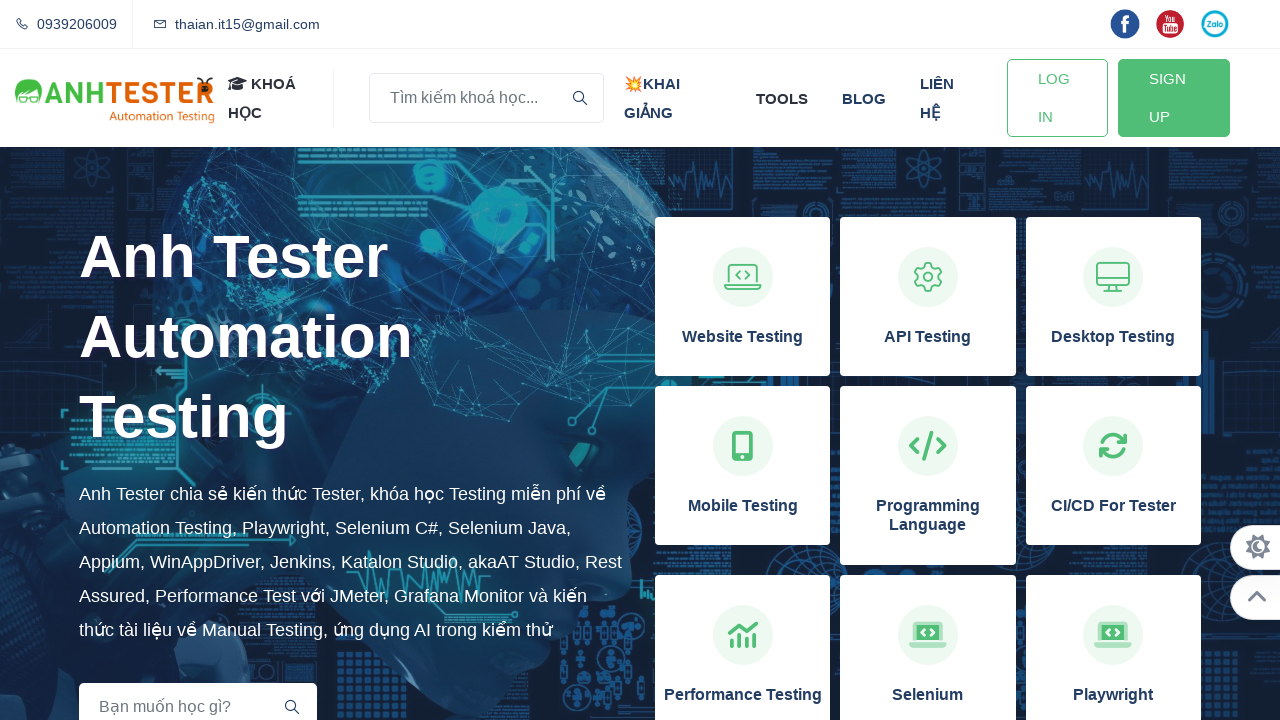

Navigated to https://anhtester.com
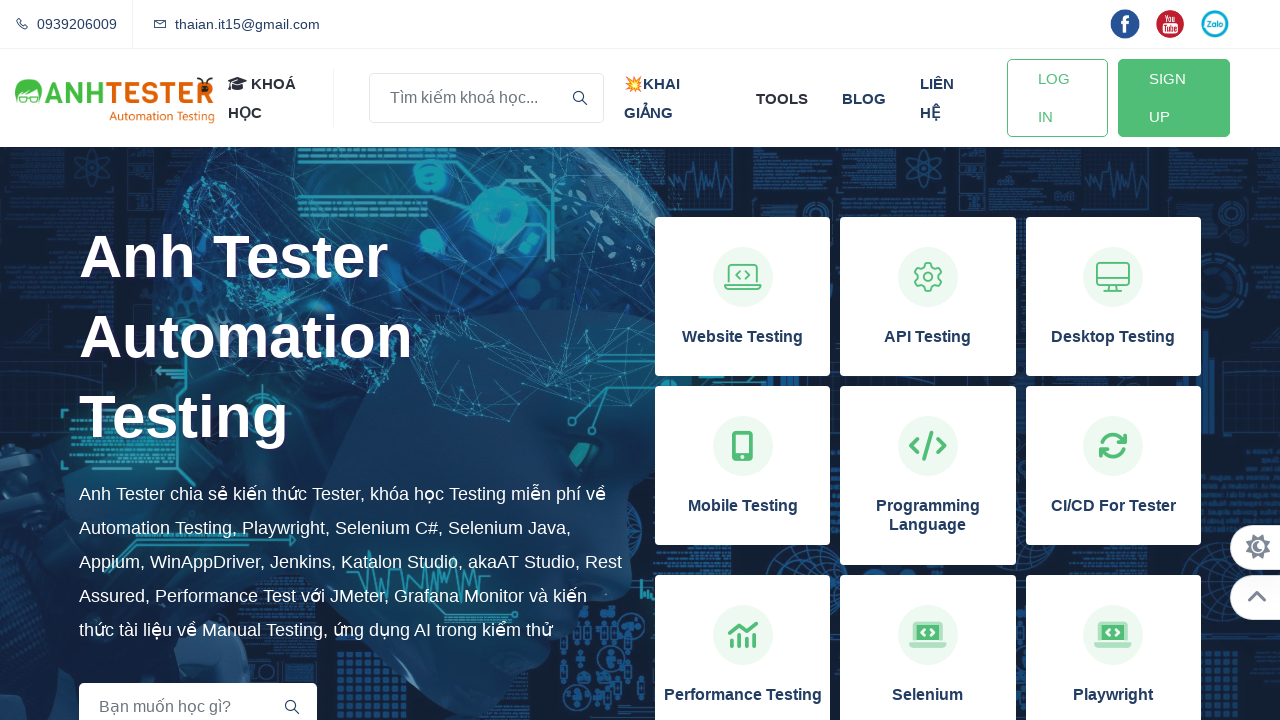

Clicked on the blog link in the navigation at (864, 98) on xpath=//a[normalize-space()='blog']
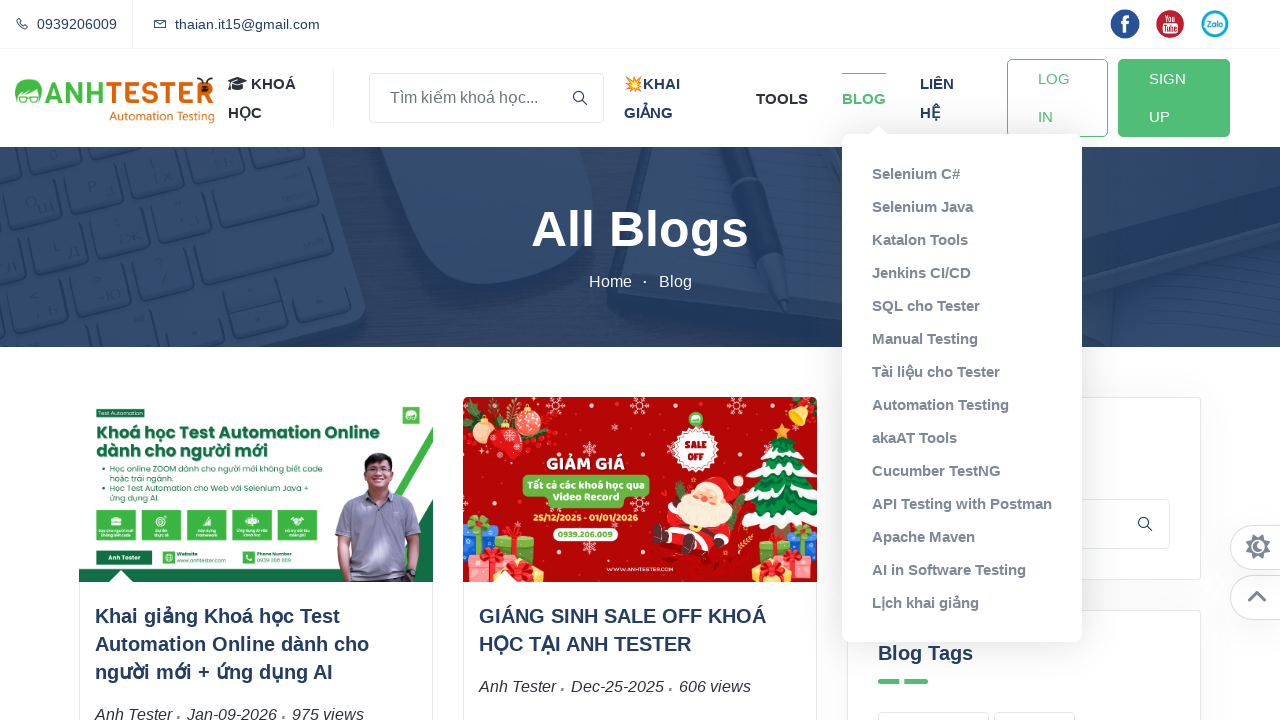

Blog page loaded successfully
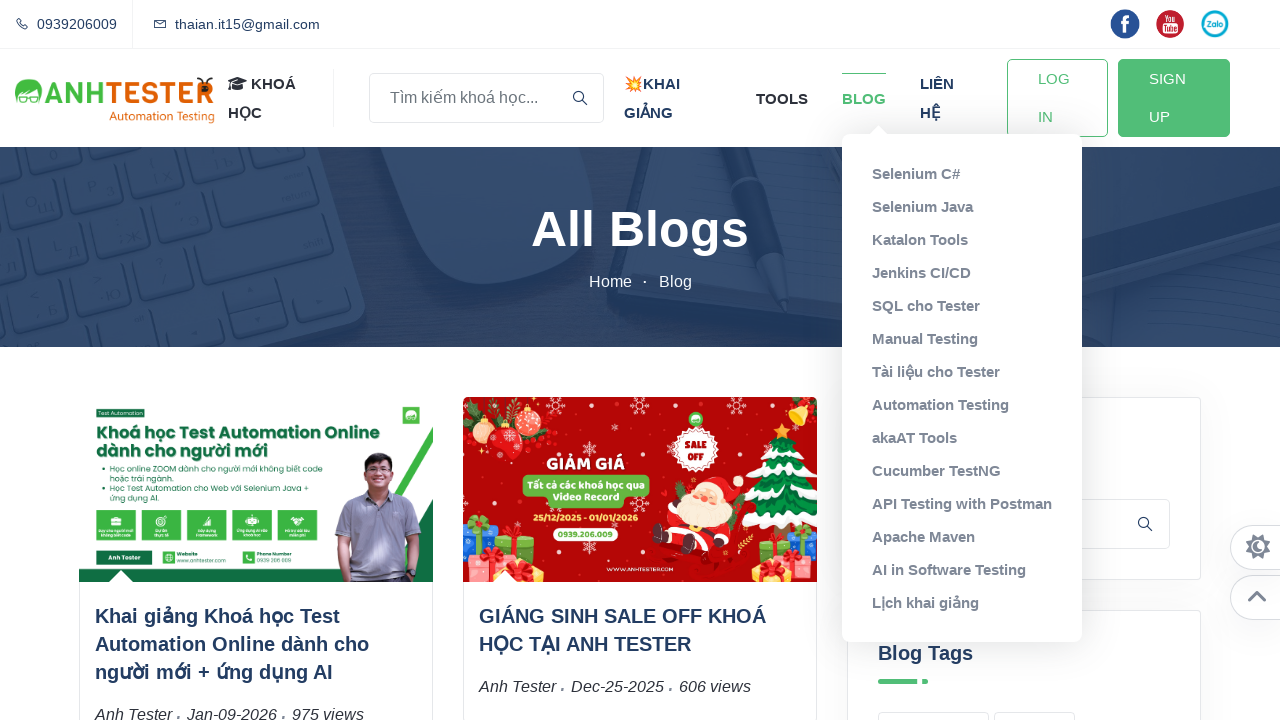

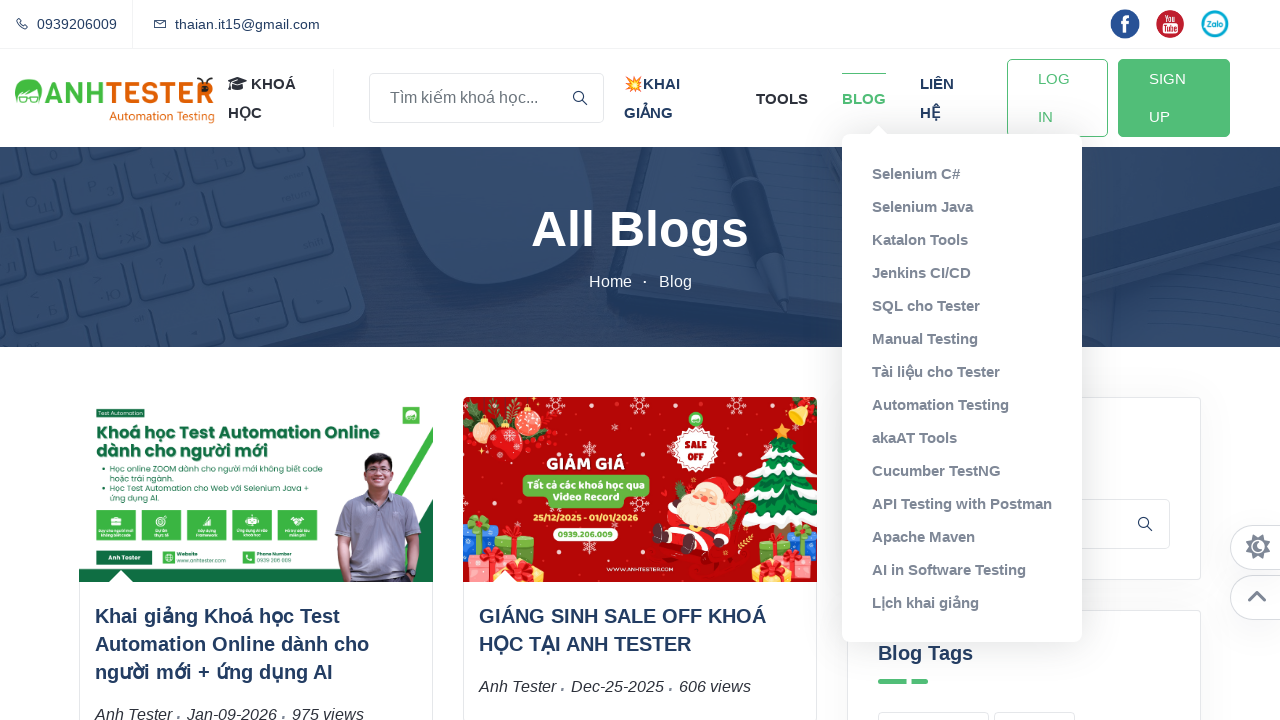